Tests radio button automation by finding all elements with id "male", identifying the visible one based on its x-coordinate position, and clicking it.

Starting URL: https://seleniumpractise.blogspot.in/2016/08/how-to-automate-radio-button-in.html

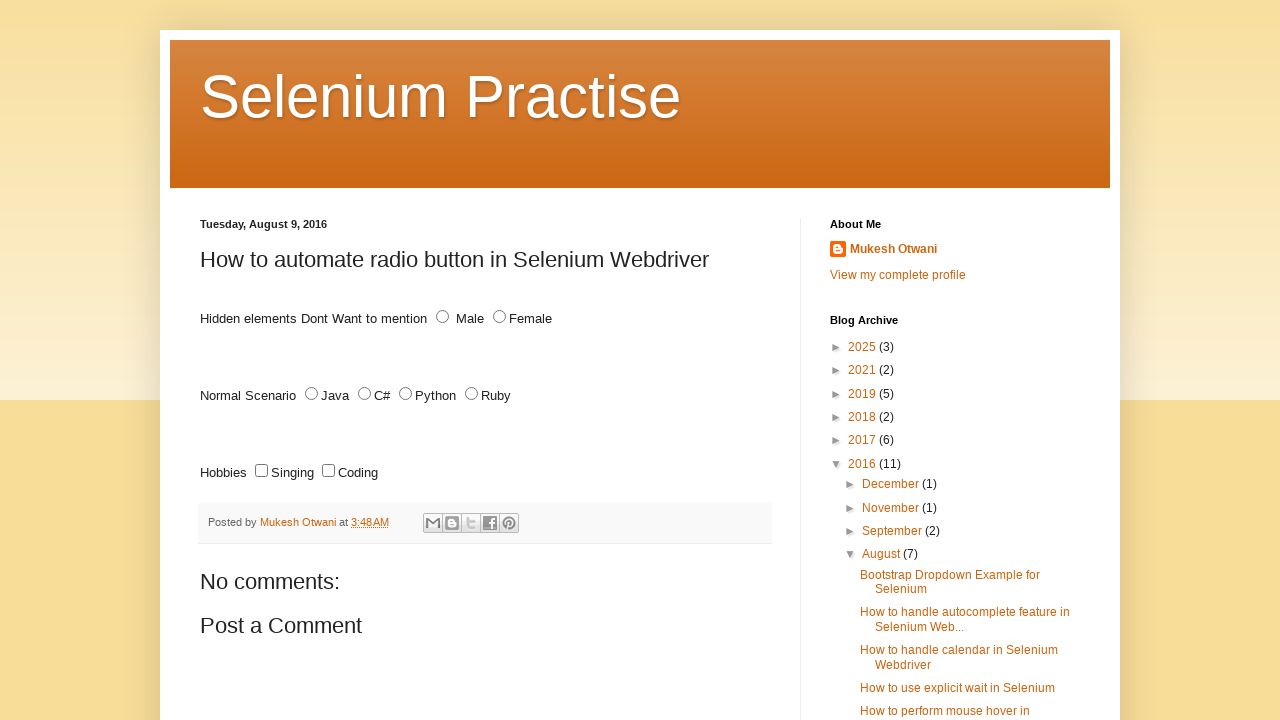

Waited for page to load (domcontentloaded)
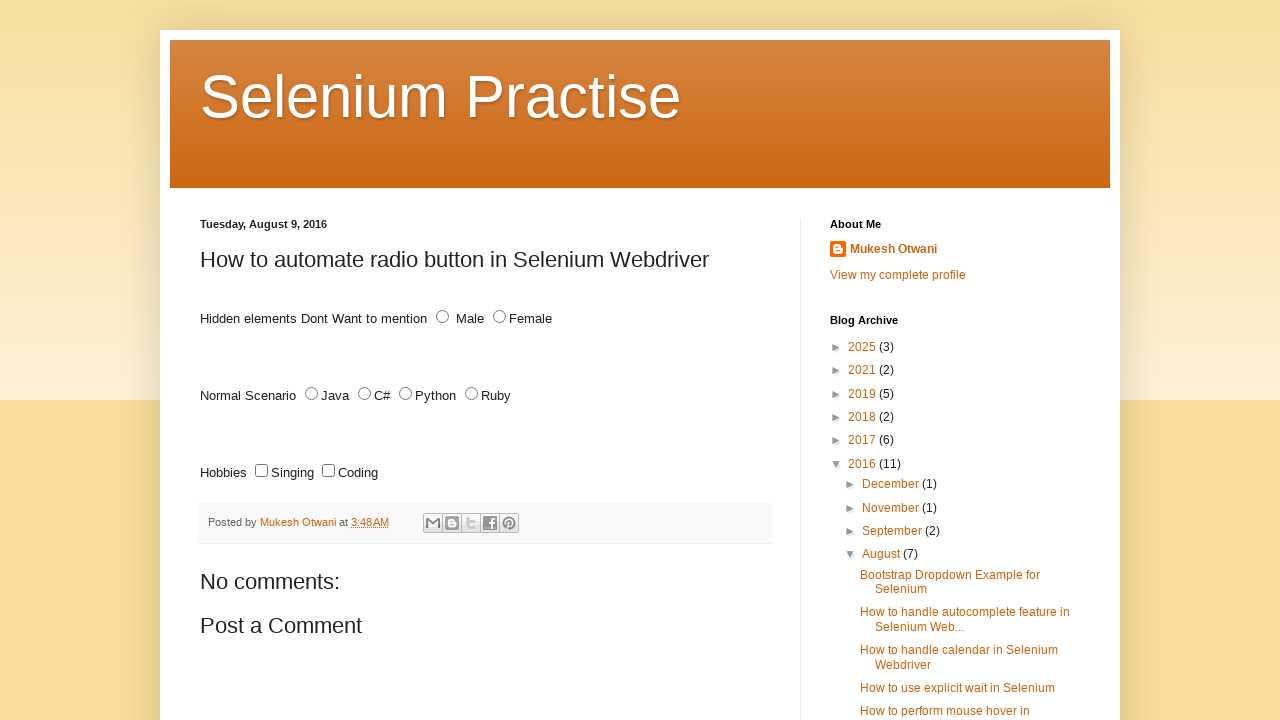

Located all radio button elements with id 'male'
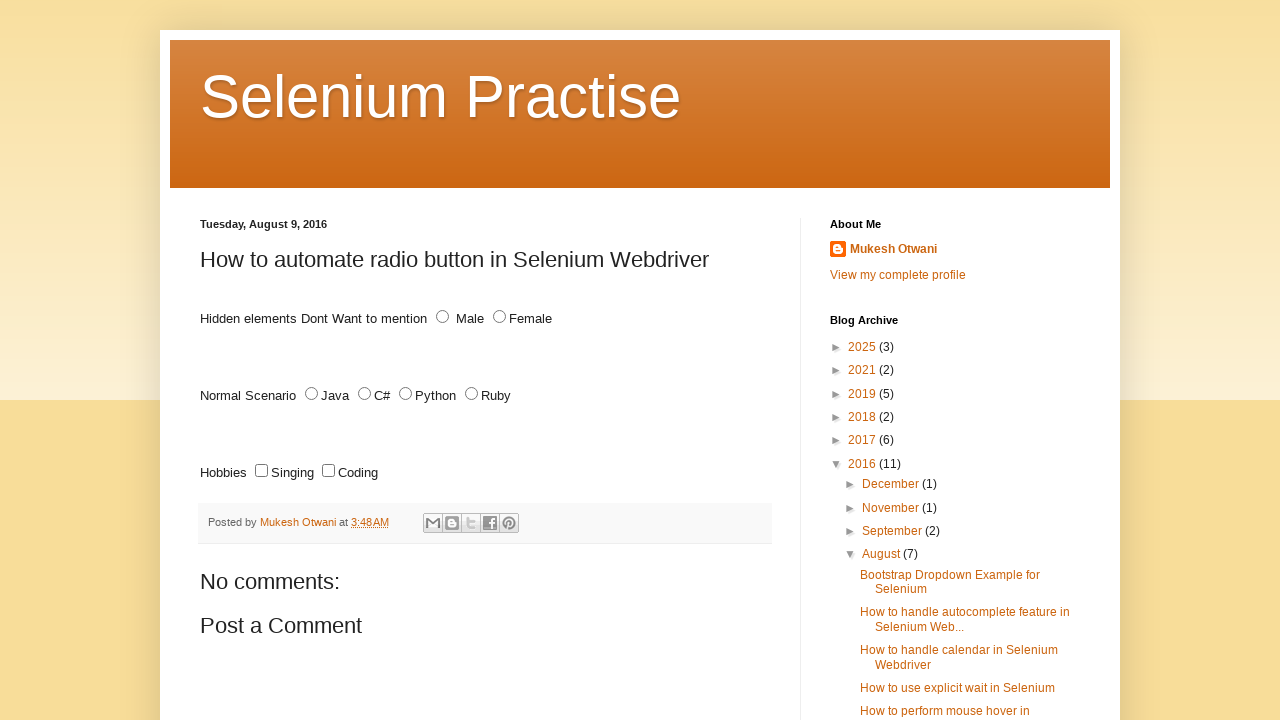

Found 2 radio button elements with id 'male'
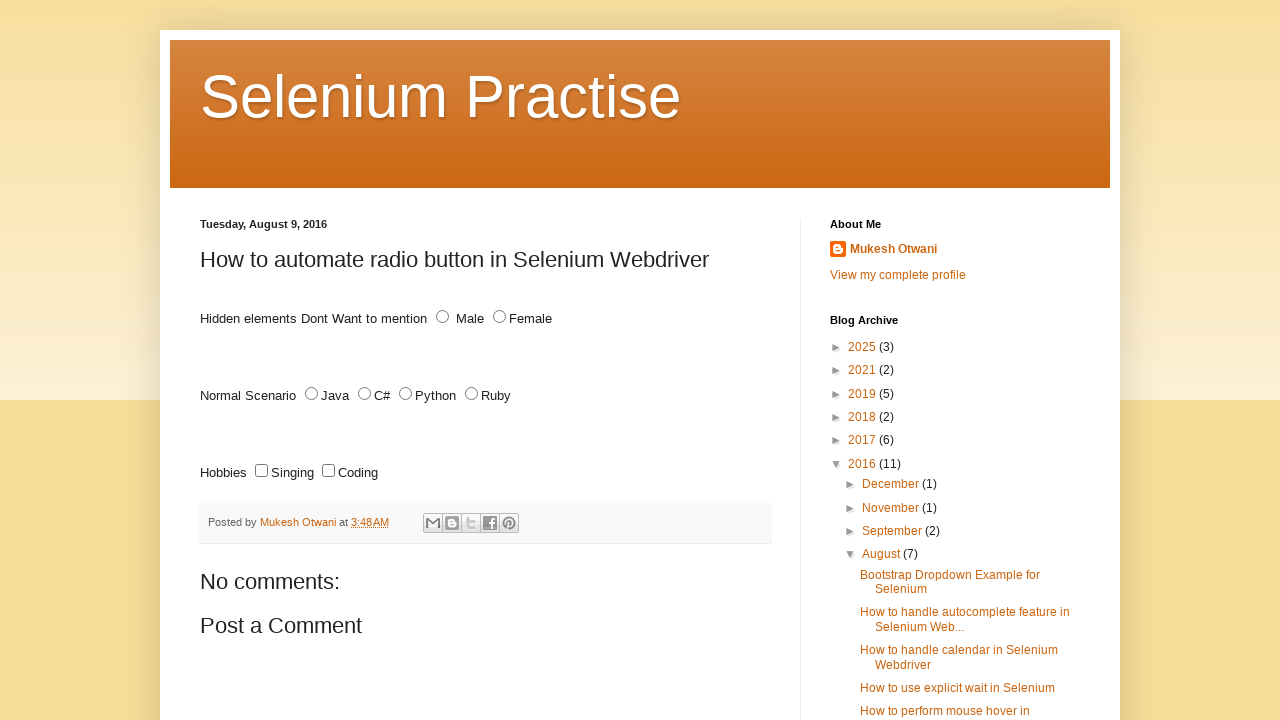

Retrieved bounding box for radio button at index 0
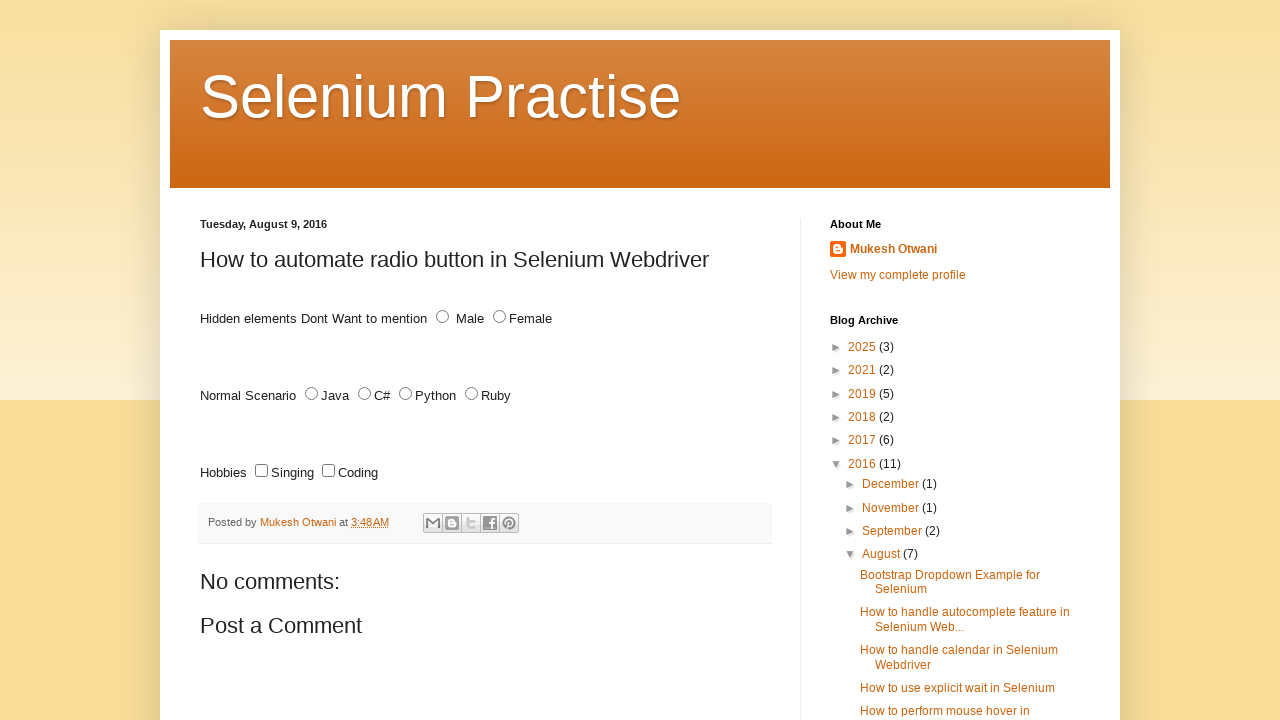

Retrieved bounding box for radio button at index 1
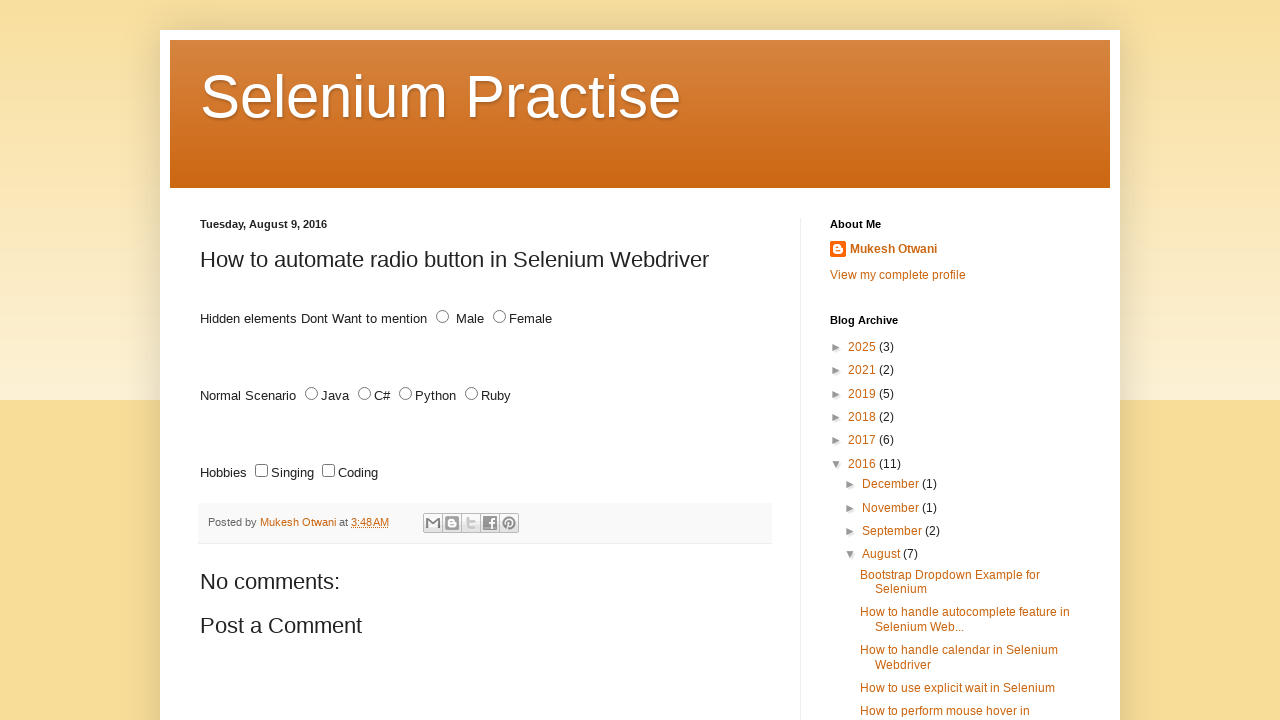

Clicked visible radio button at index 1 with x-coordinate 436 at (442, 317) on #male >> nth=1
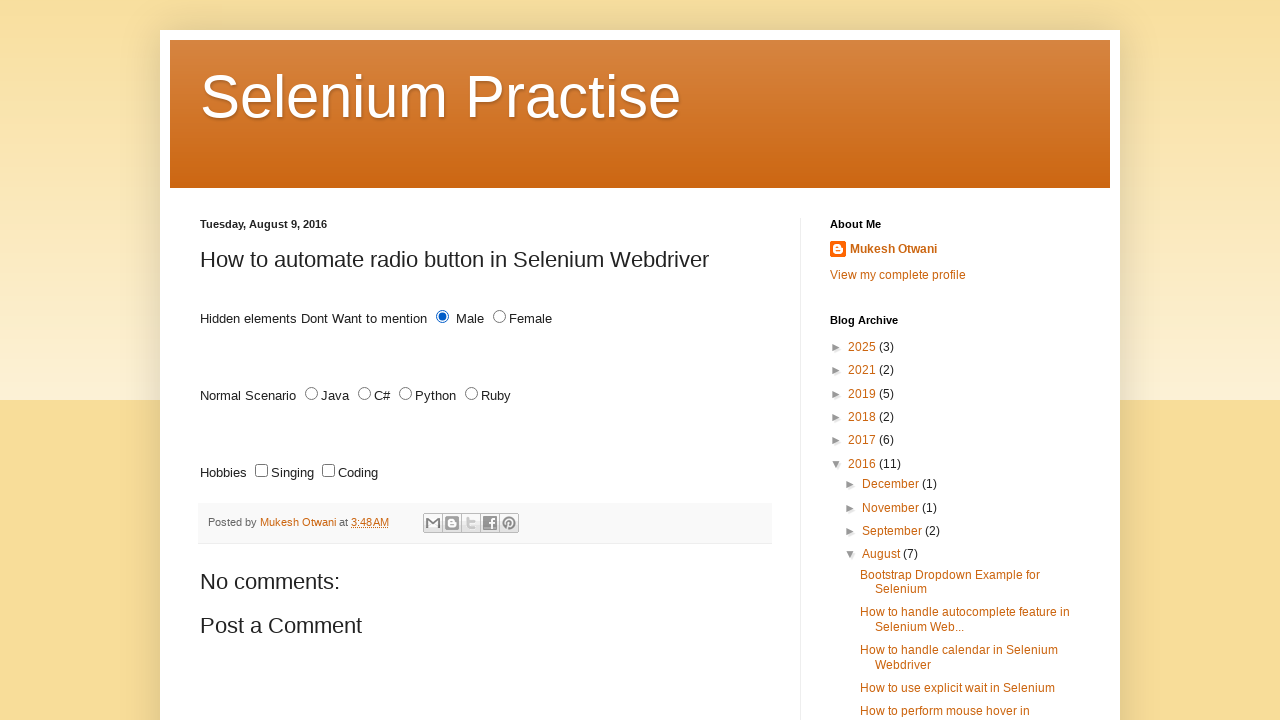

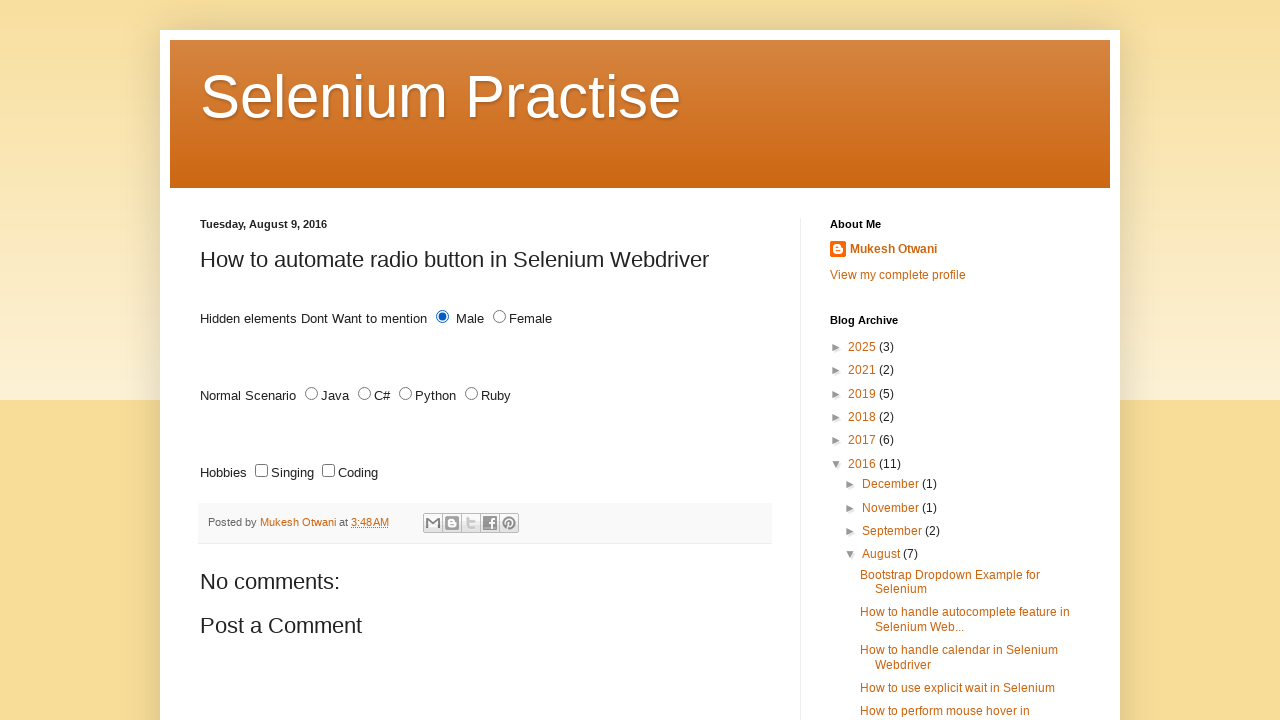